Navigates to the Havis website and waits for the page to load, verifying that H1 heading elements are present on the page.

Starting URL: https://www.havis.com/

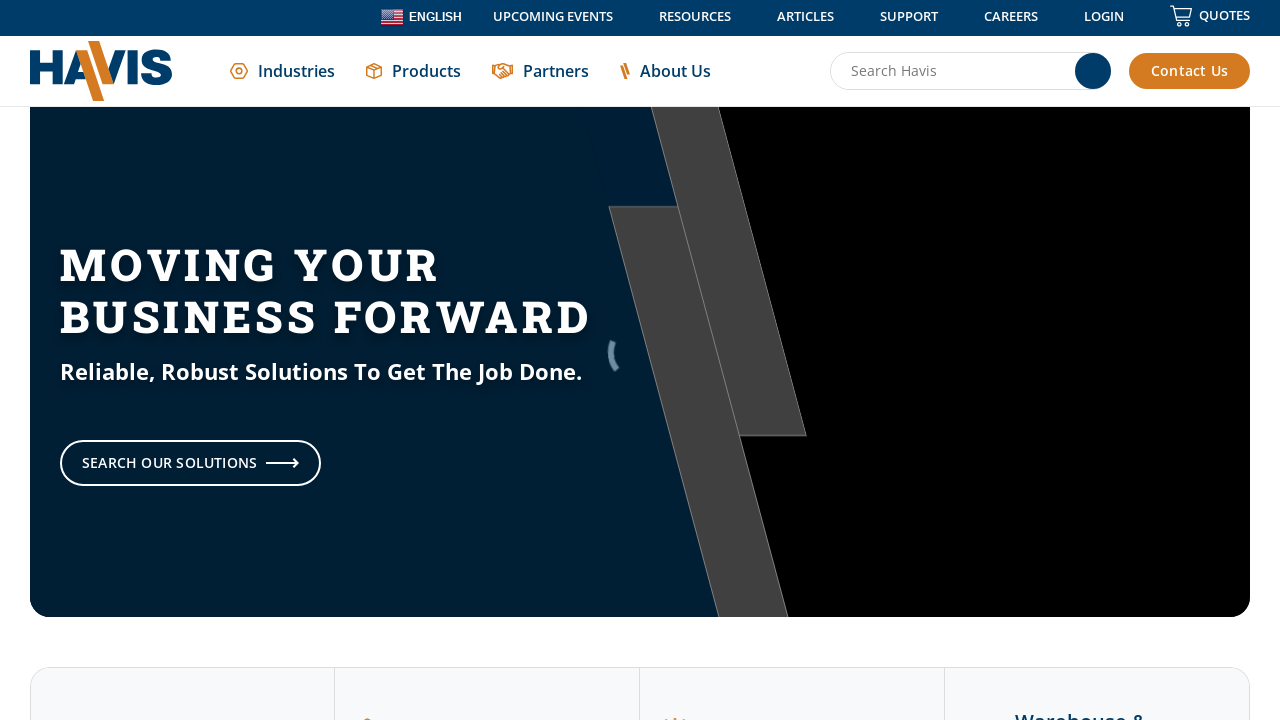

Navigated to Havis website and waited for network to be idle
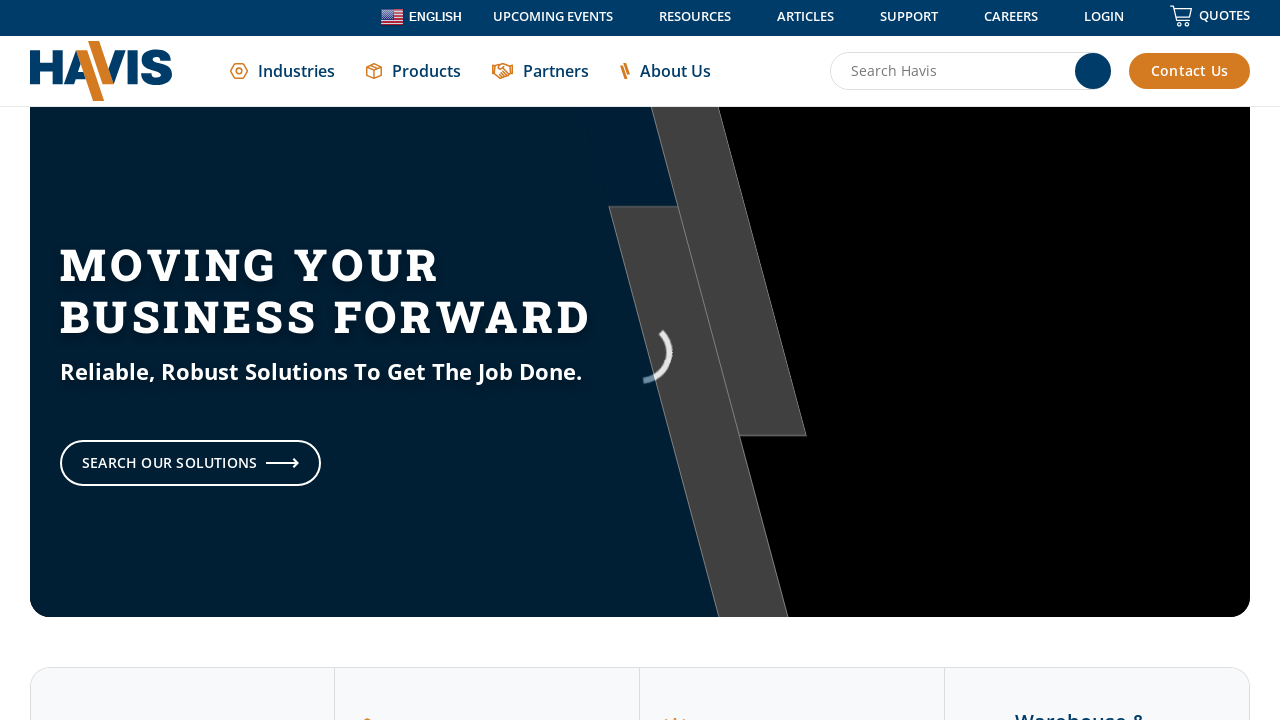

Verified H1 heading elements are present on the page
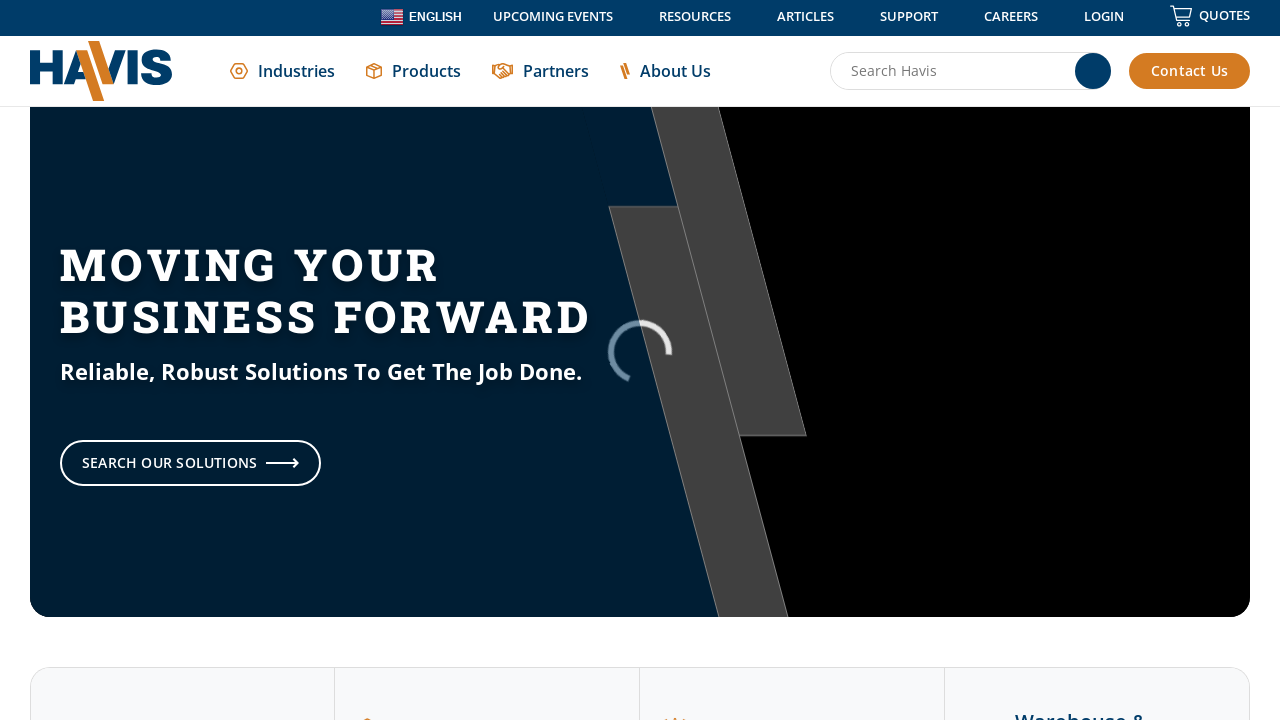

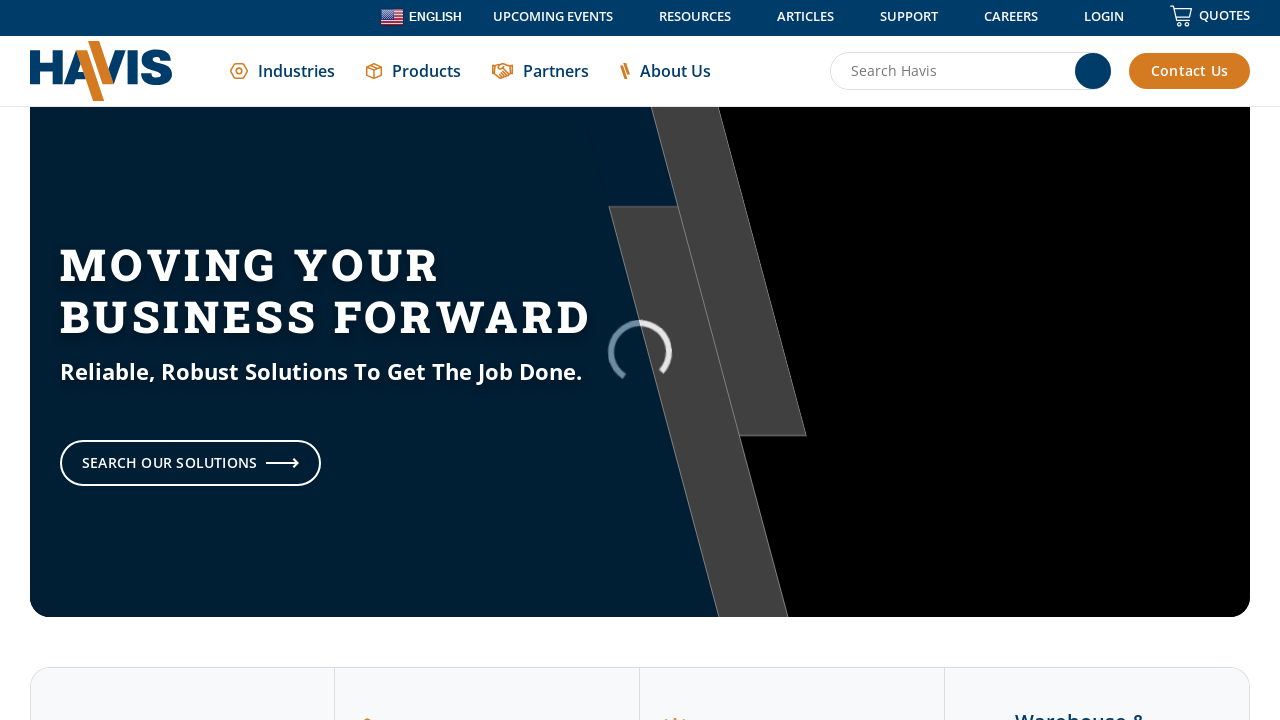